Tests form validation when email field has invalid format

Starting URL: http://automationbykrishna.com/

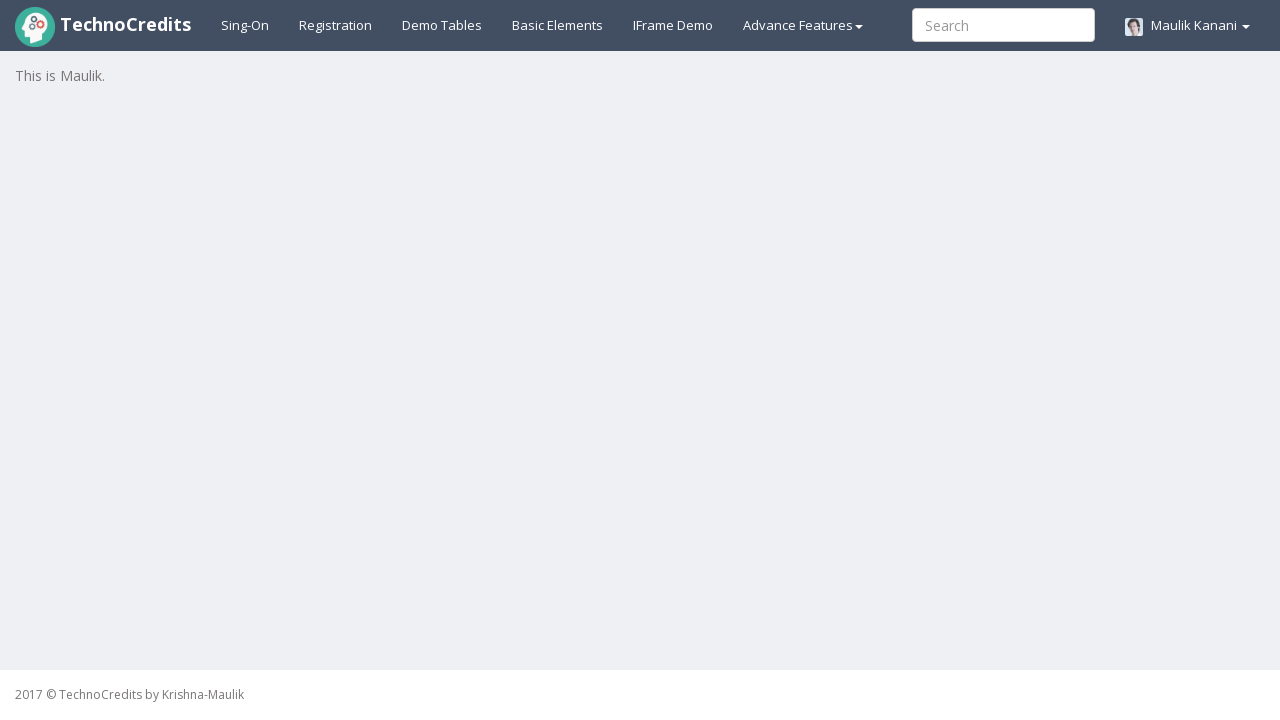

Clicked registration button at (336, 25) on xpath=//a[@id='registration2']
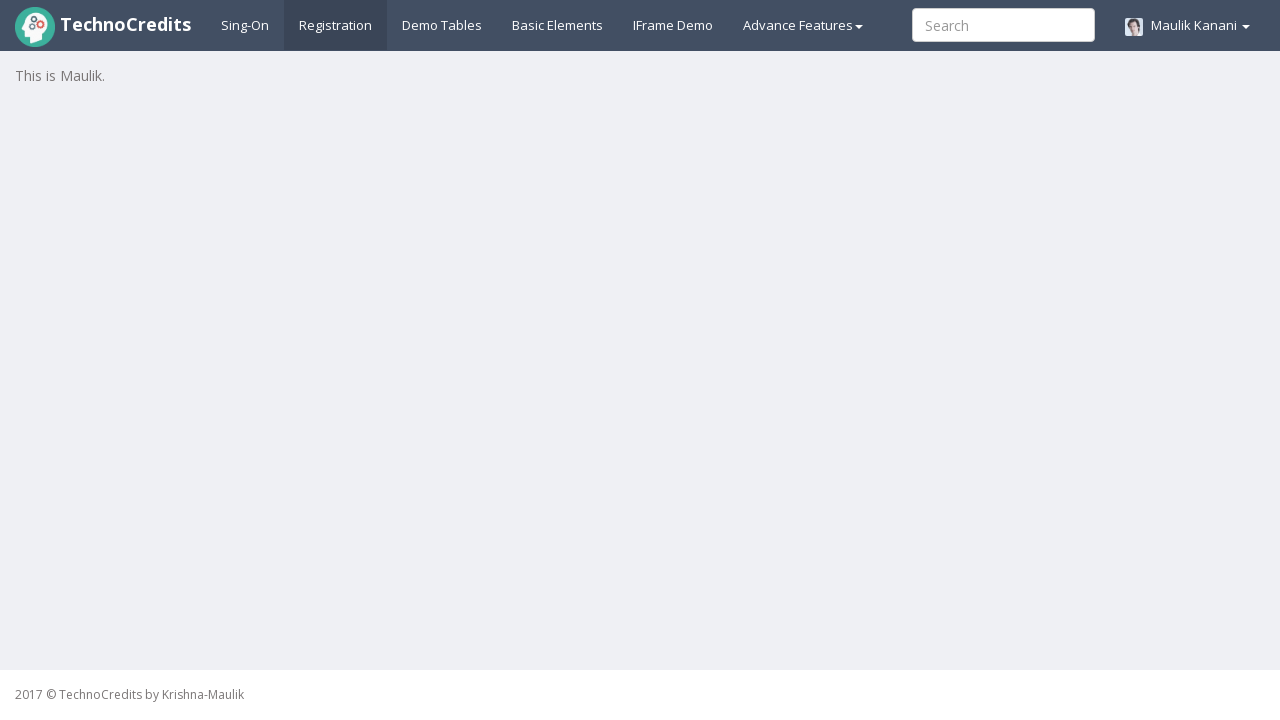

Registration form loaded
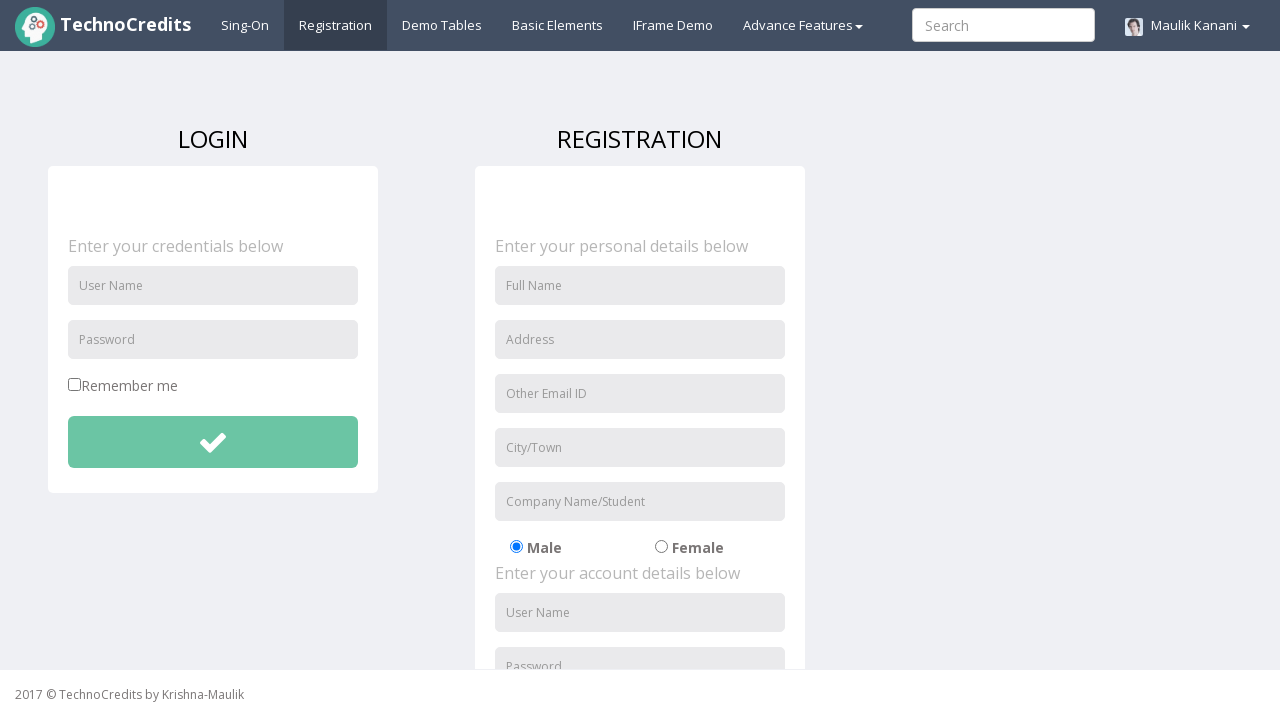

Filled first name with 'David' on //input[@name='fName']
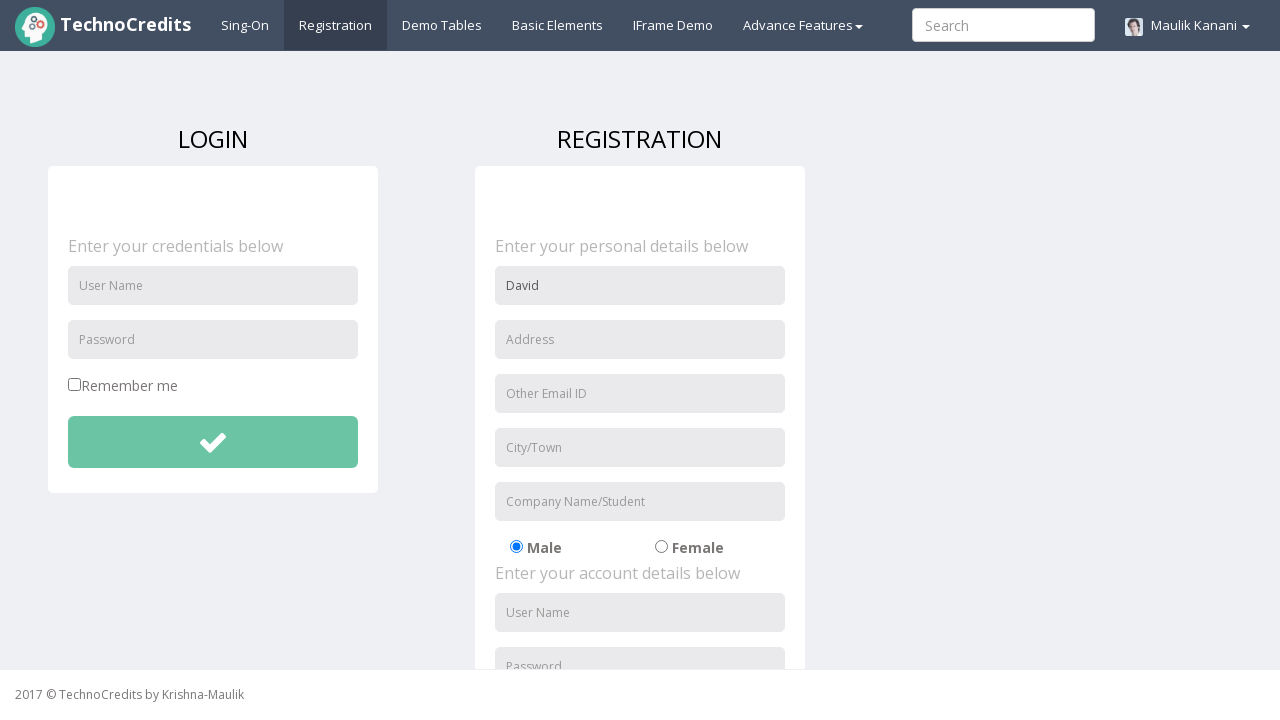

Filled address with '654 Maple Drive' on //input[@id='address']
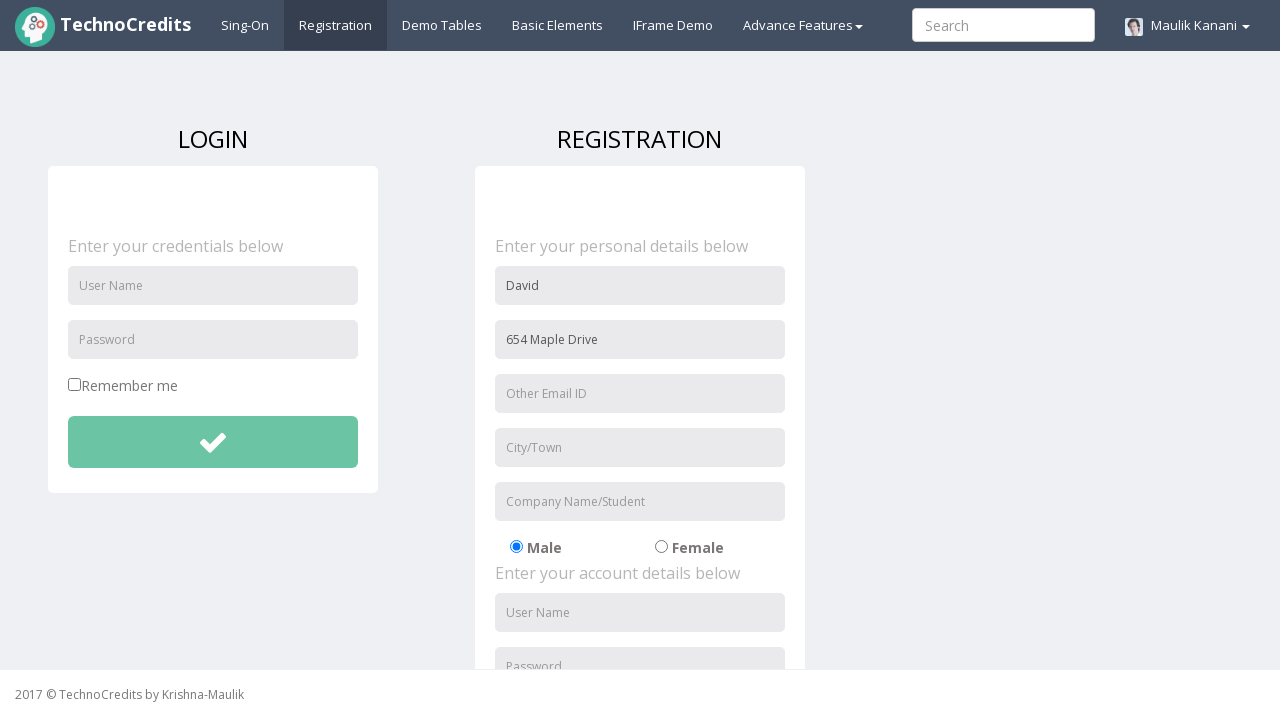

Filled email with 'david.test@example.com' on //input[@id='useremail']
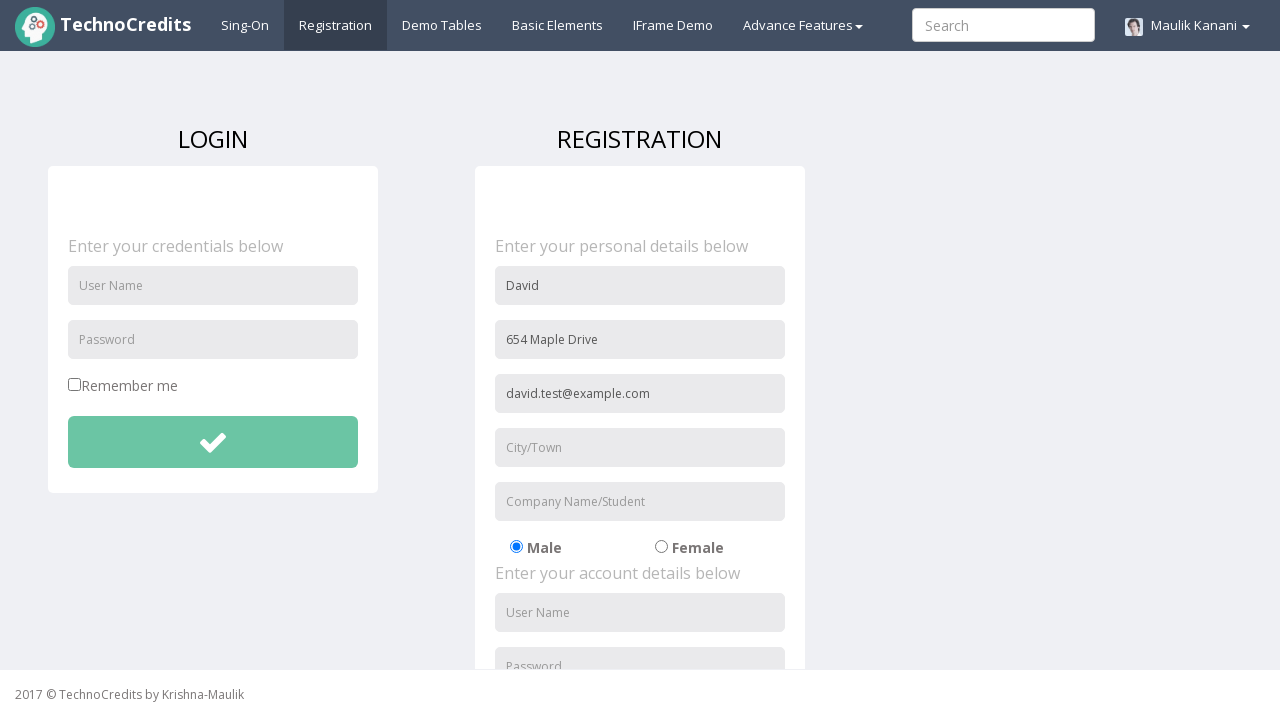

Filled city with 'Phoenix' on //input[@id='usercity']
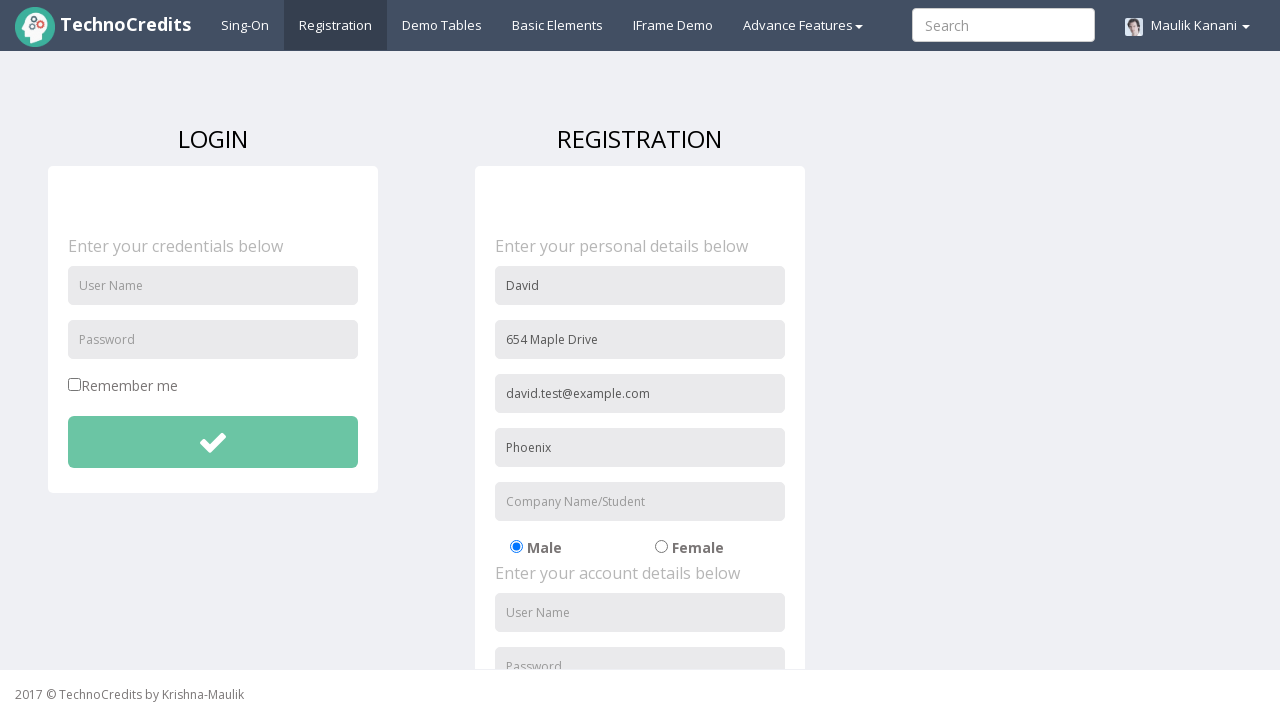

Filled organization with 'InfoSys' on //input[@id='organization']
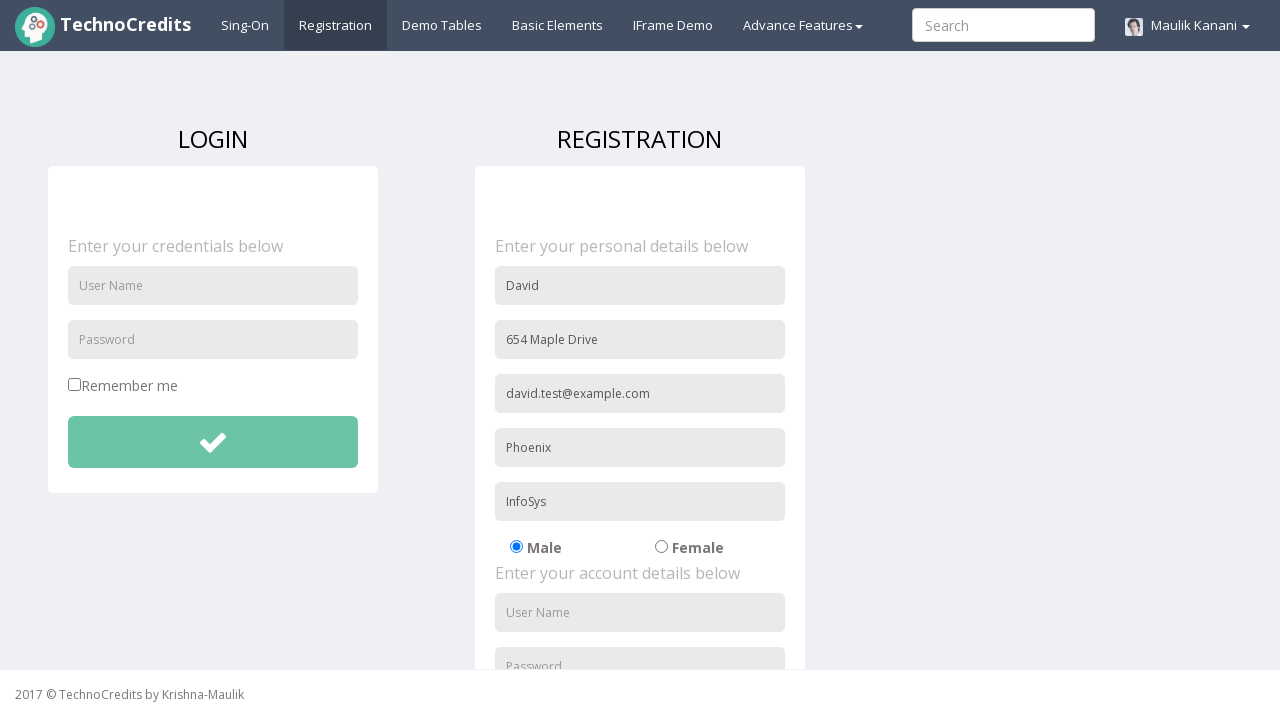

Selected radio button option at (567, 547) on xpath=//label[@for='radio-01']
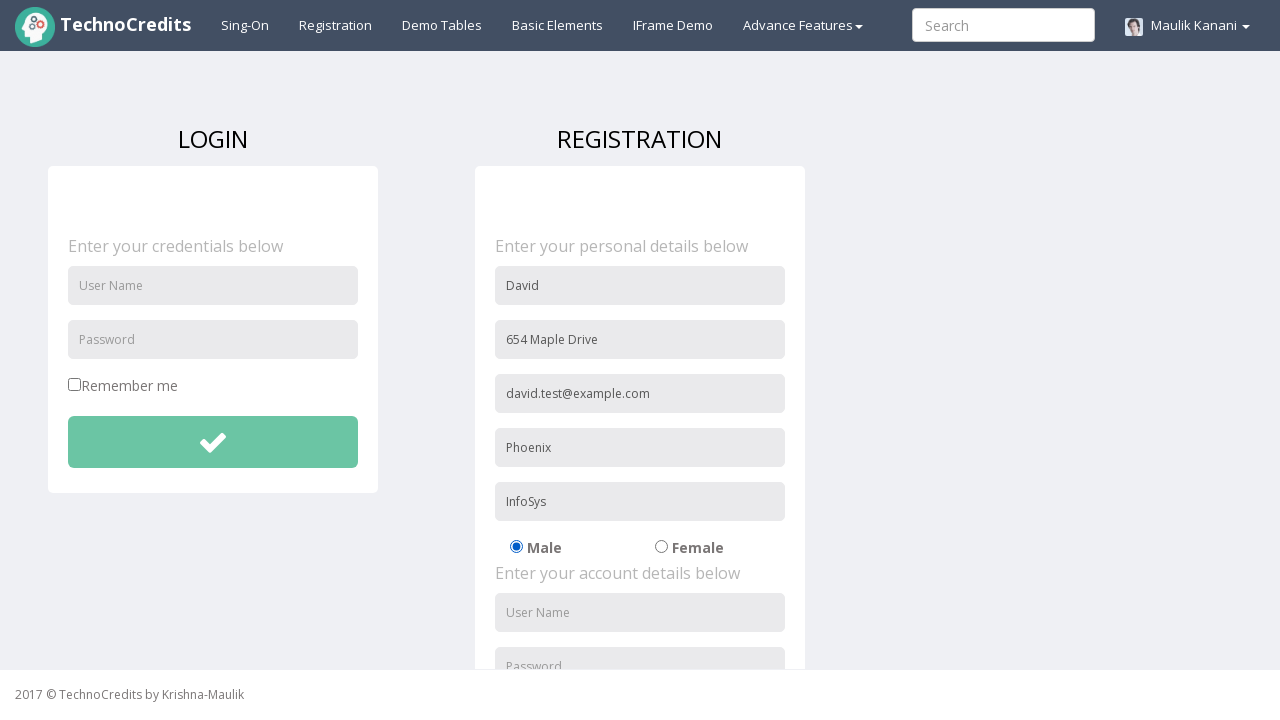

Filled username with 'daviduser987' on //input[@id='usernameReg']
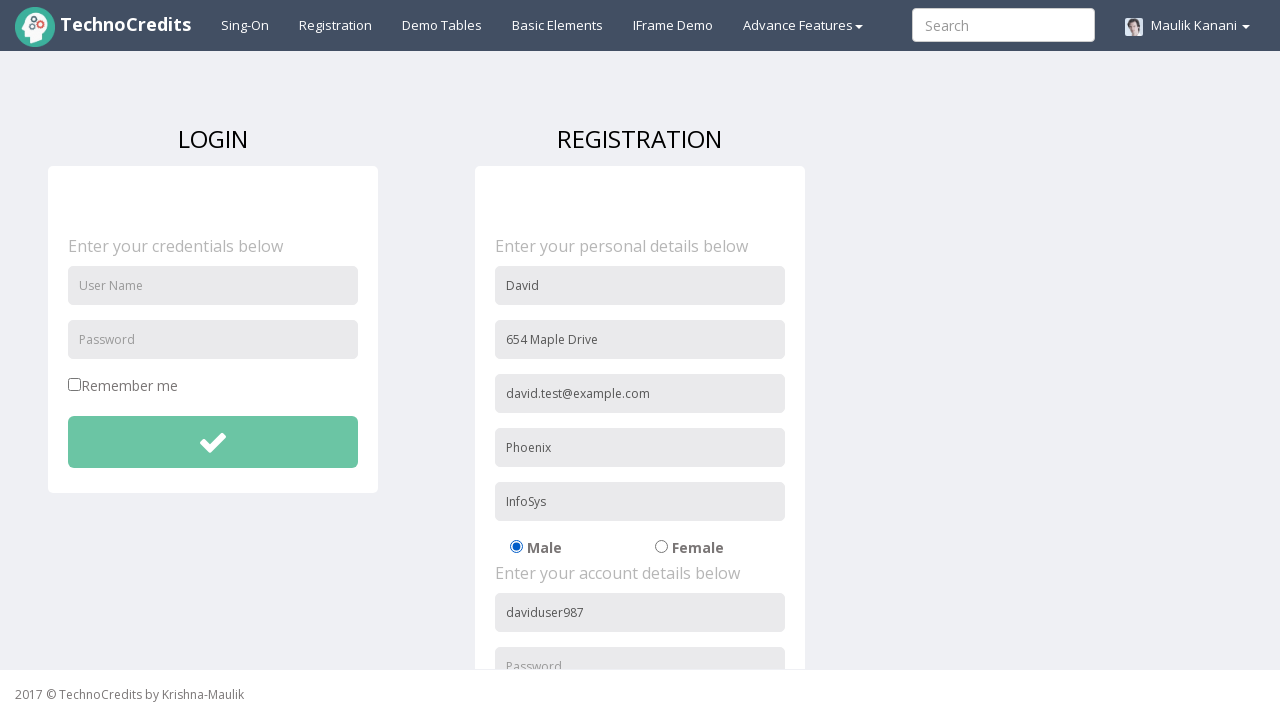

Filled password with 'testpass654' on //input[@id='passwordReg']
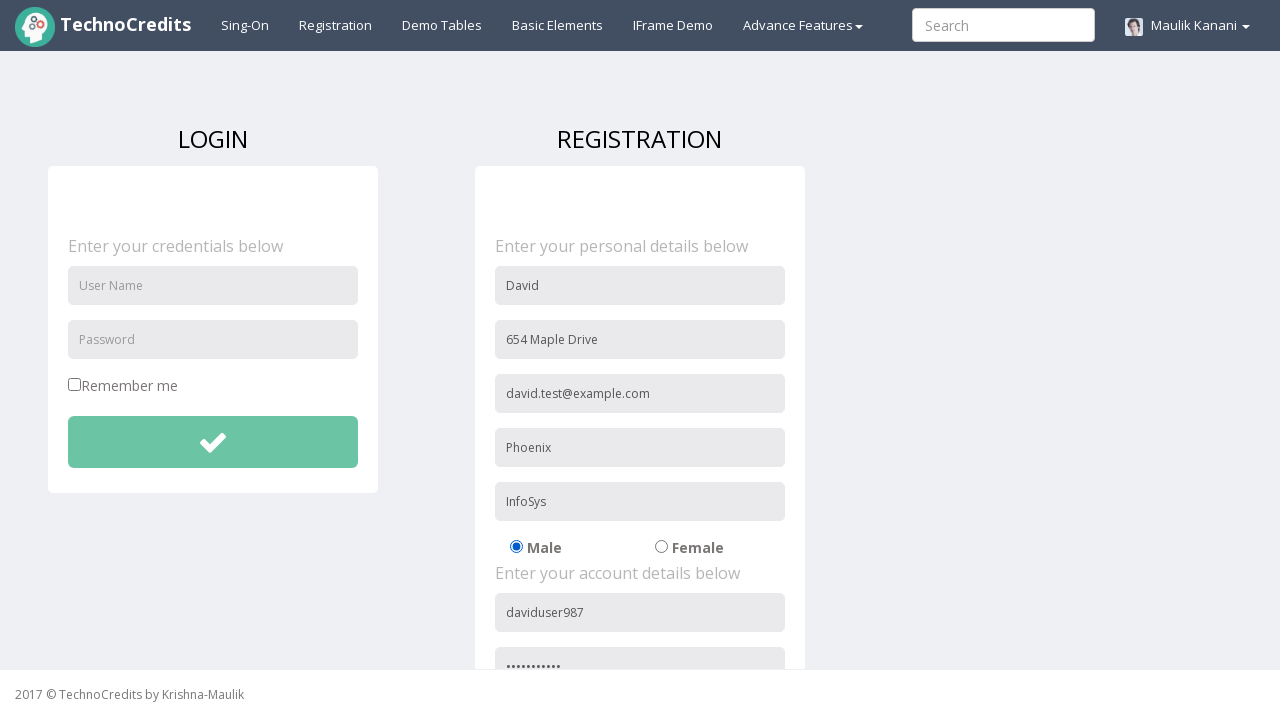

Filled confirm password with 'testpass654' on //input[@id='repasswordReg']
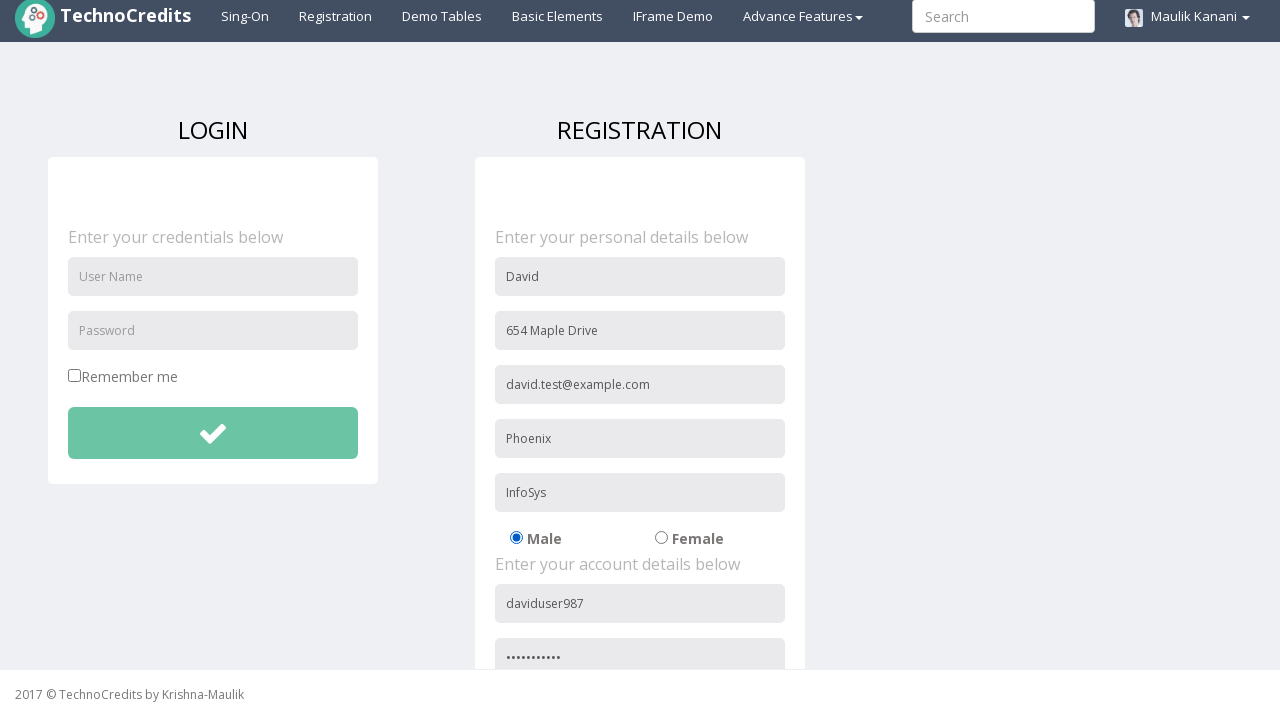

Checked signup agreement checkbox at (481, 601) on xpath=//input[@id='signupAgreement']
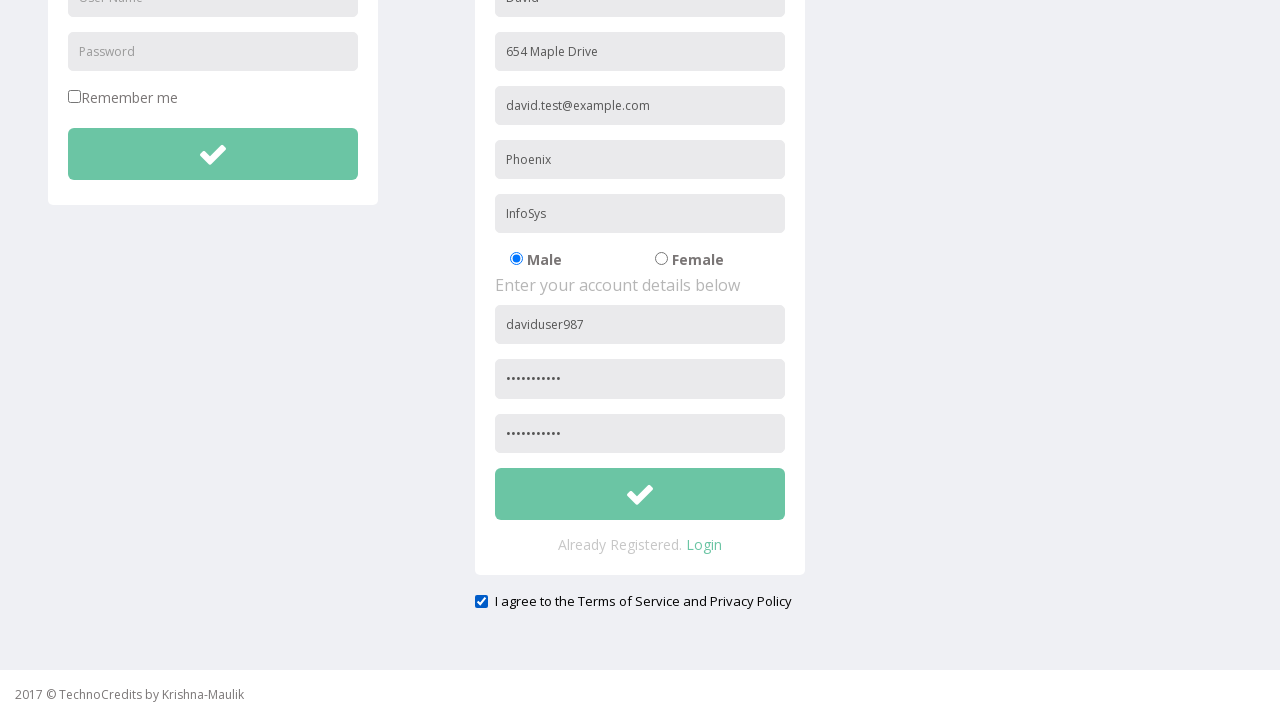

Cleared email field on //input[@id='useremail']
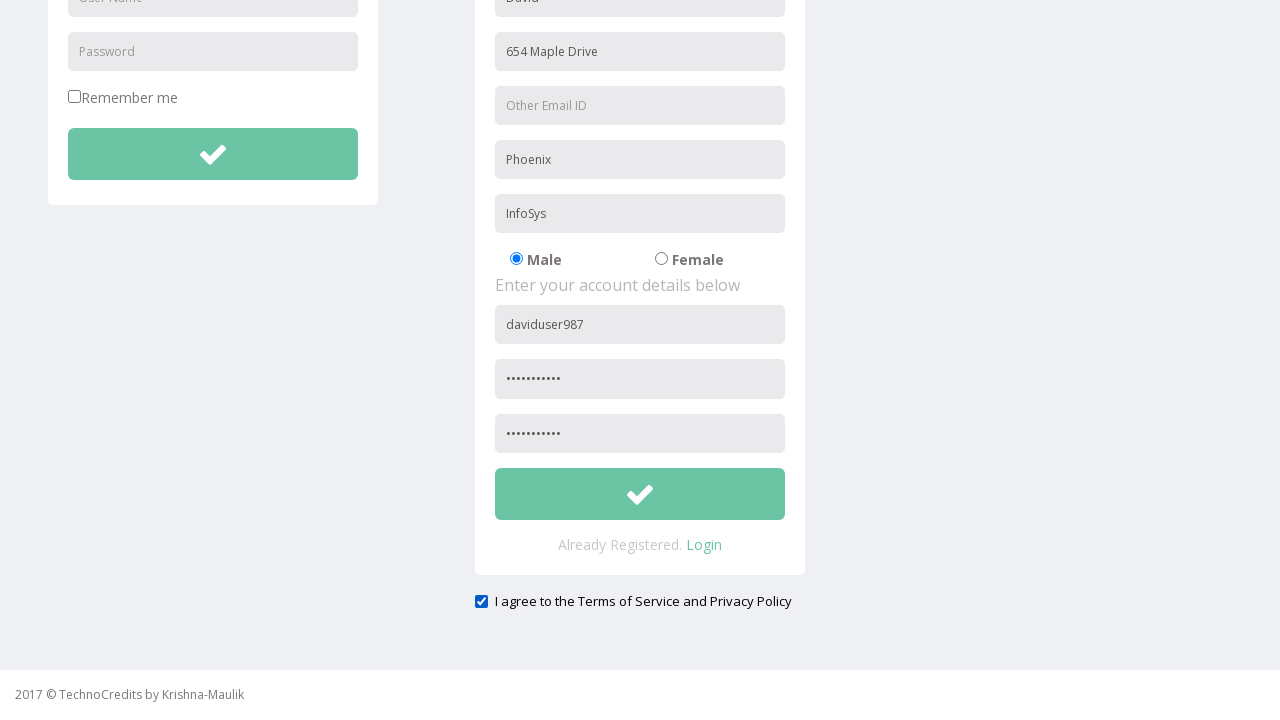

Entered invalid email format 'invalidemail123' on //input[@id='useremail']
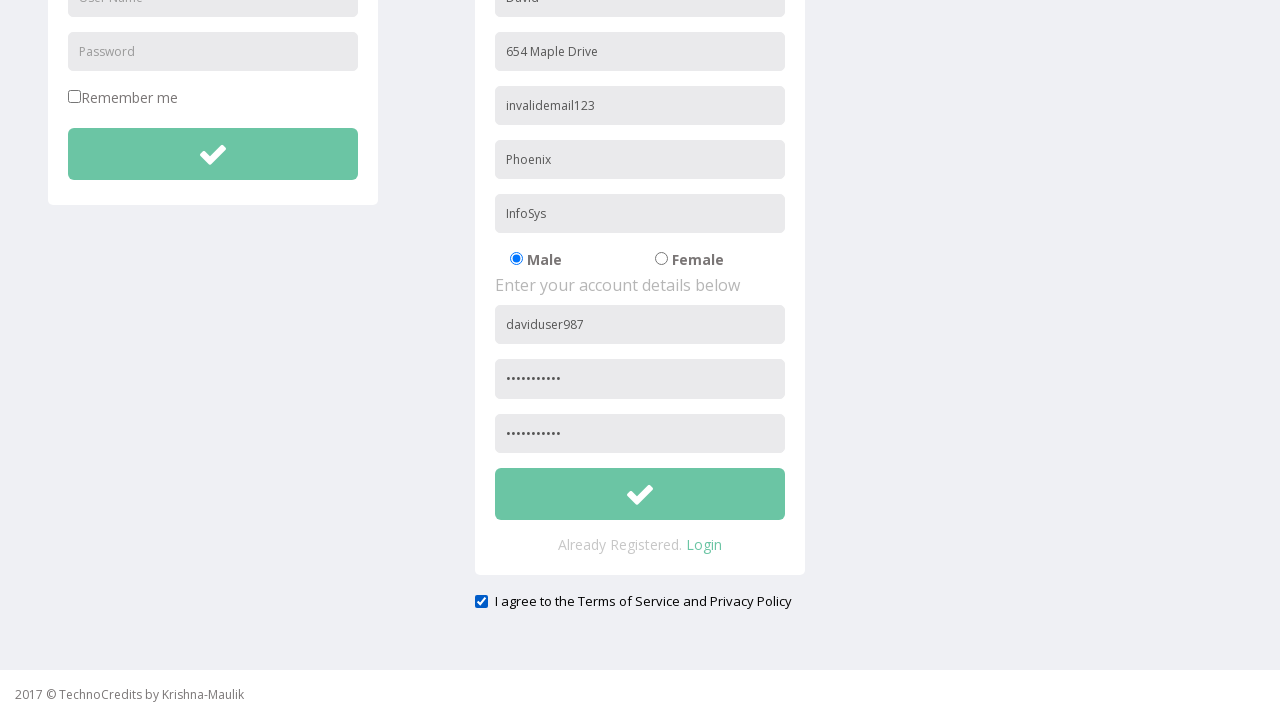

Clicked submit button with invalid email at (640, 494) on xpath=//button[@id='btnsubmitsignUp']
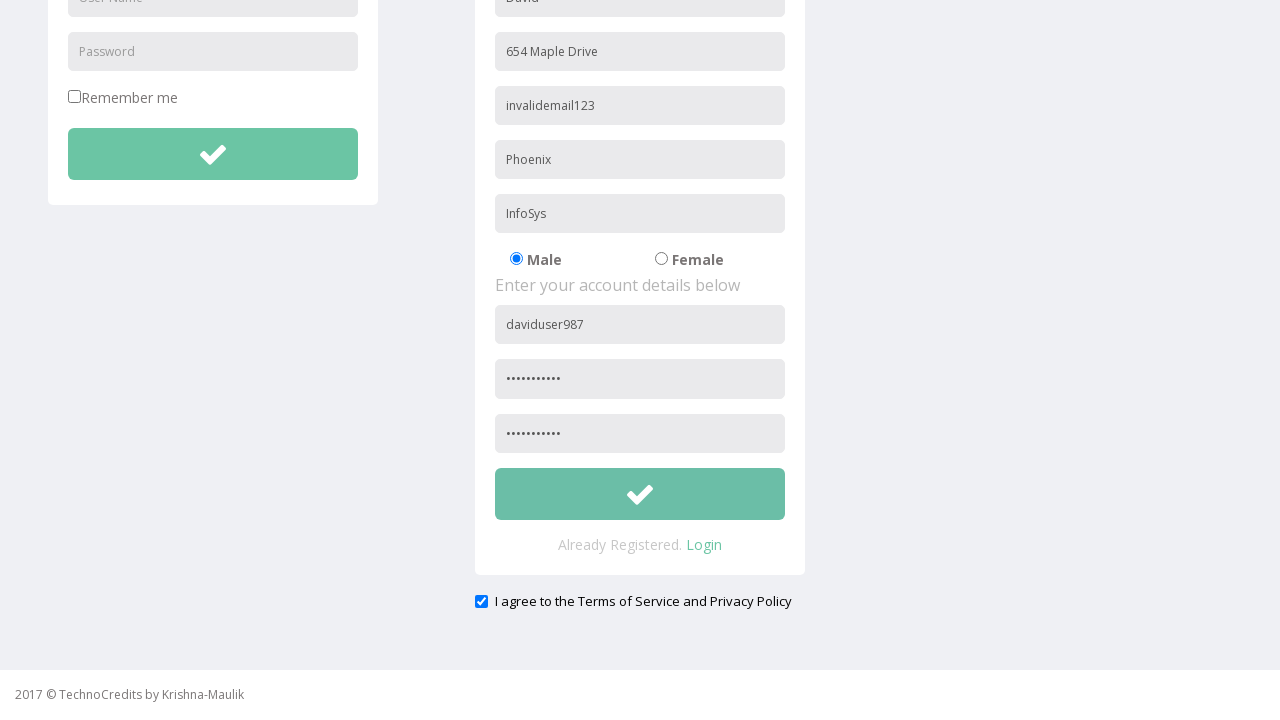

Set up dialog handler to accept validation alert
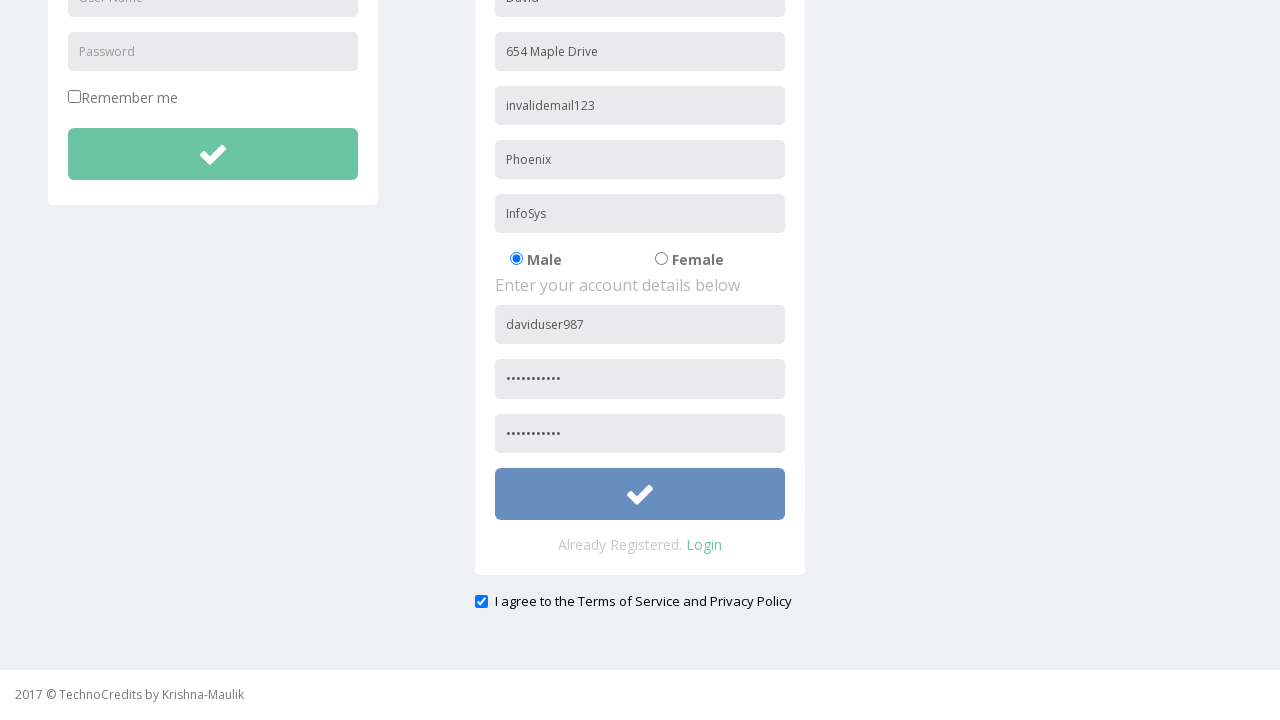

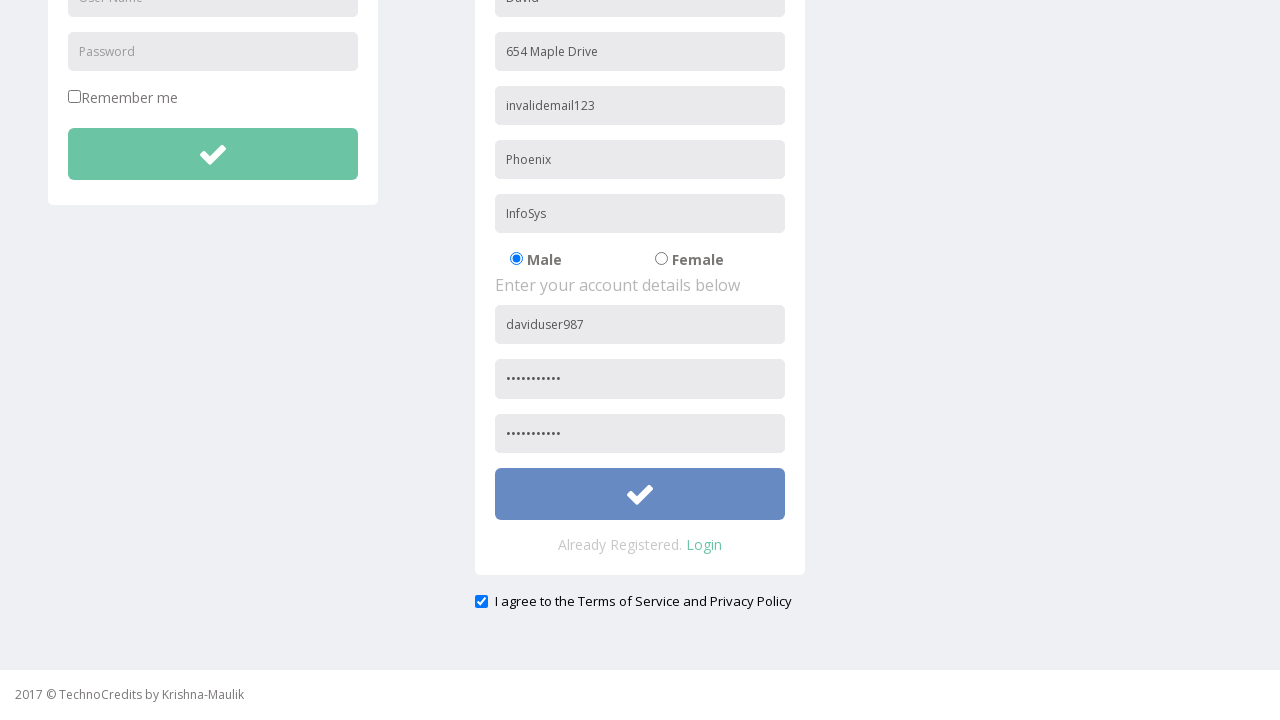